Navigates to University Living website and clicks on the Login element to verify it is clickable and accessible.

Starting URL: https://www.universityliving.com/

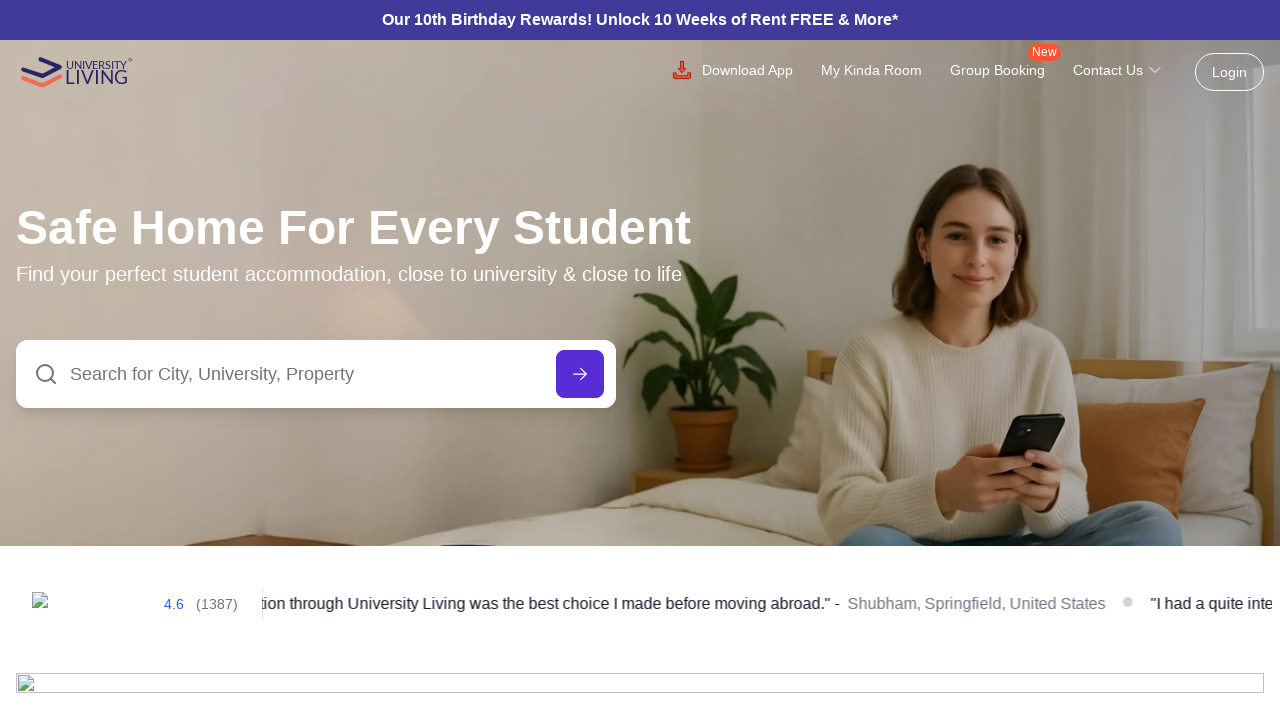

Waited for page to load with networkidle state
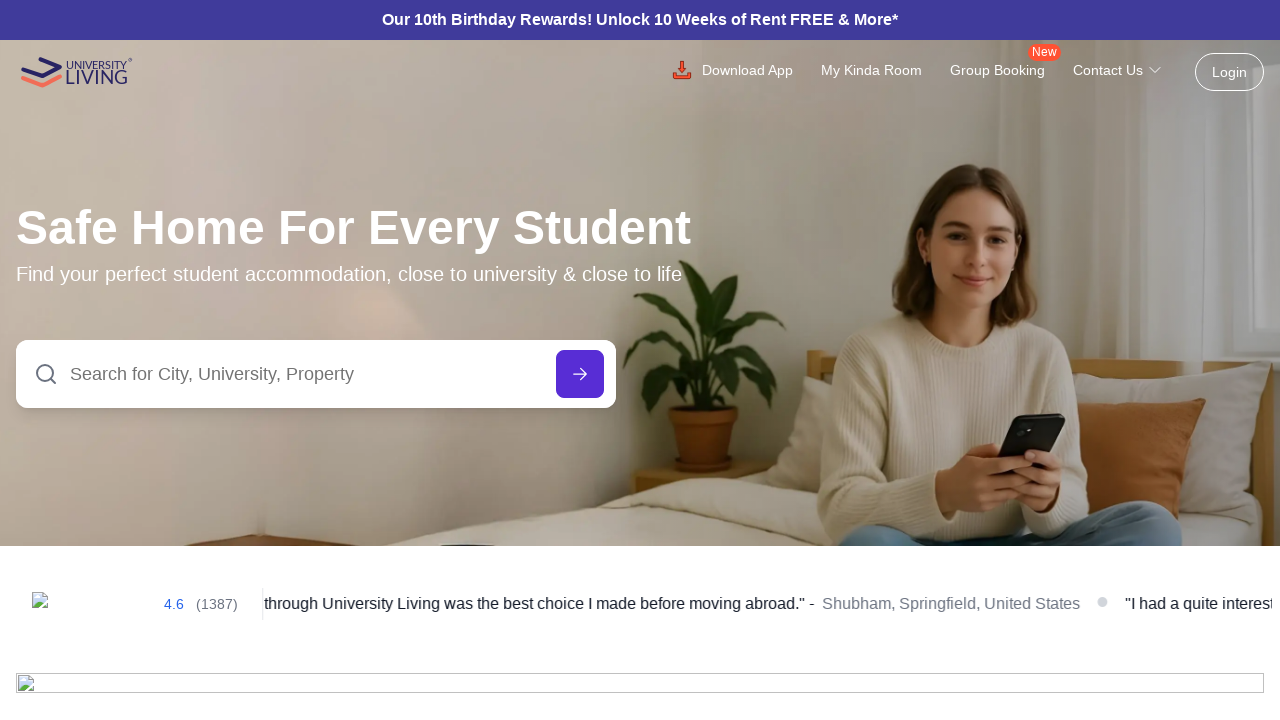

Clicked Login element on University Living website at (1230, 72) on text=Login
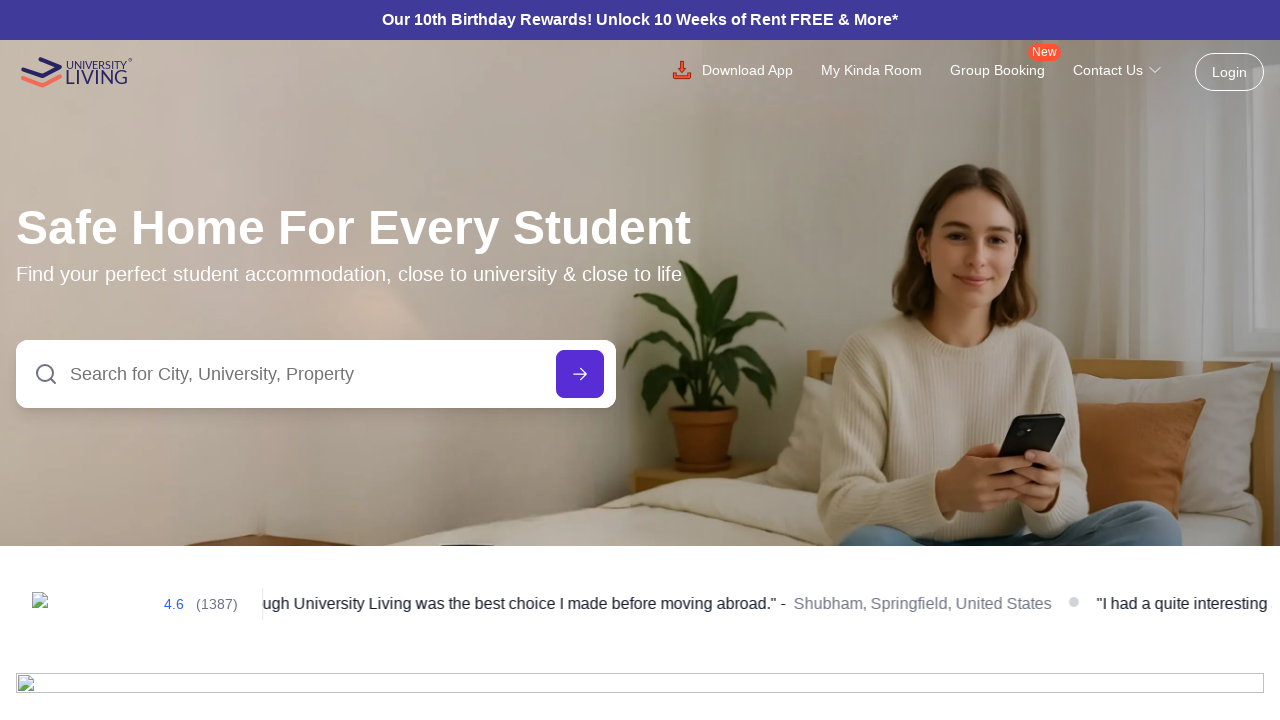

Waited 1 second to observe the result after clicking Login
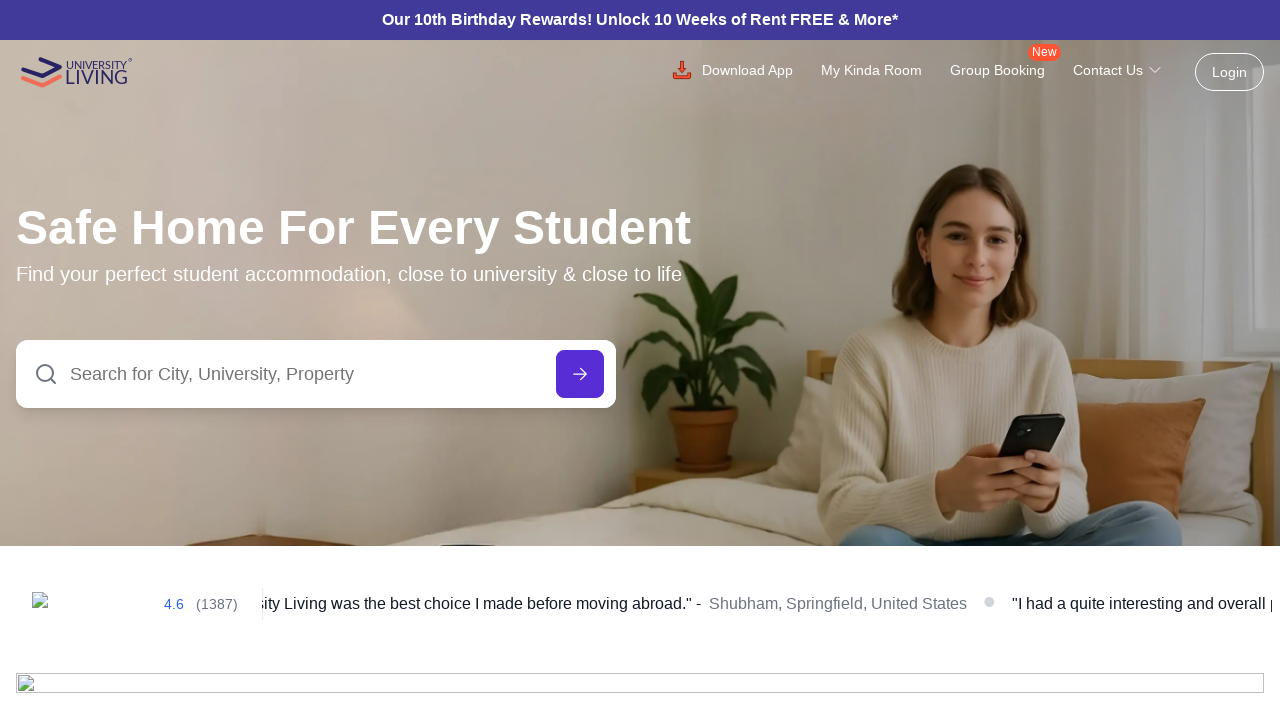

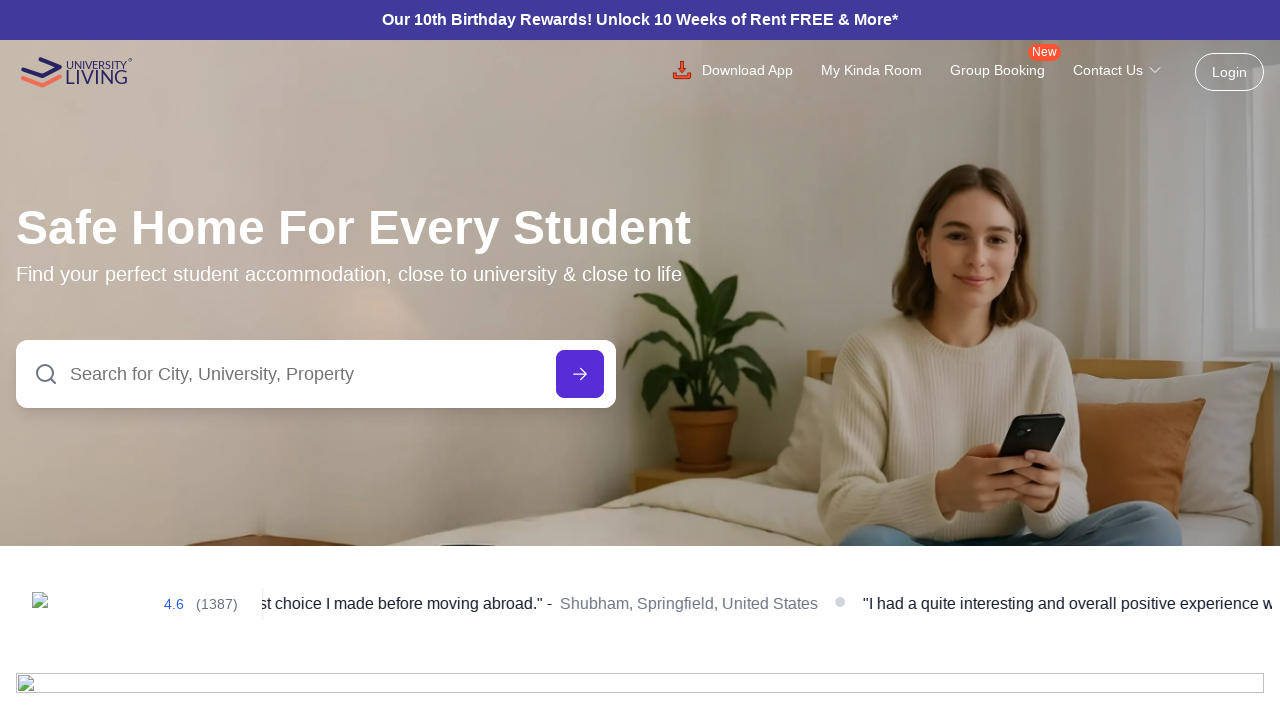